Tests JavaScript alert handling by clicking a button that triggers an alert and then accepting/dismissing the alert dialog

Starting URL: https://demoqa.com/alerts

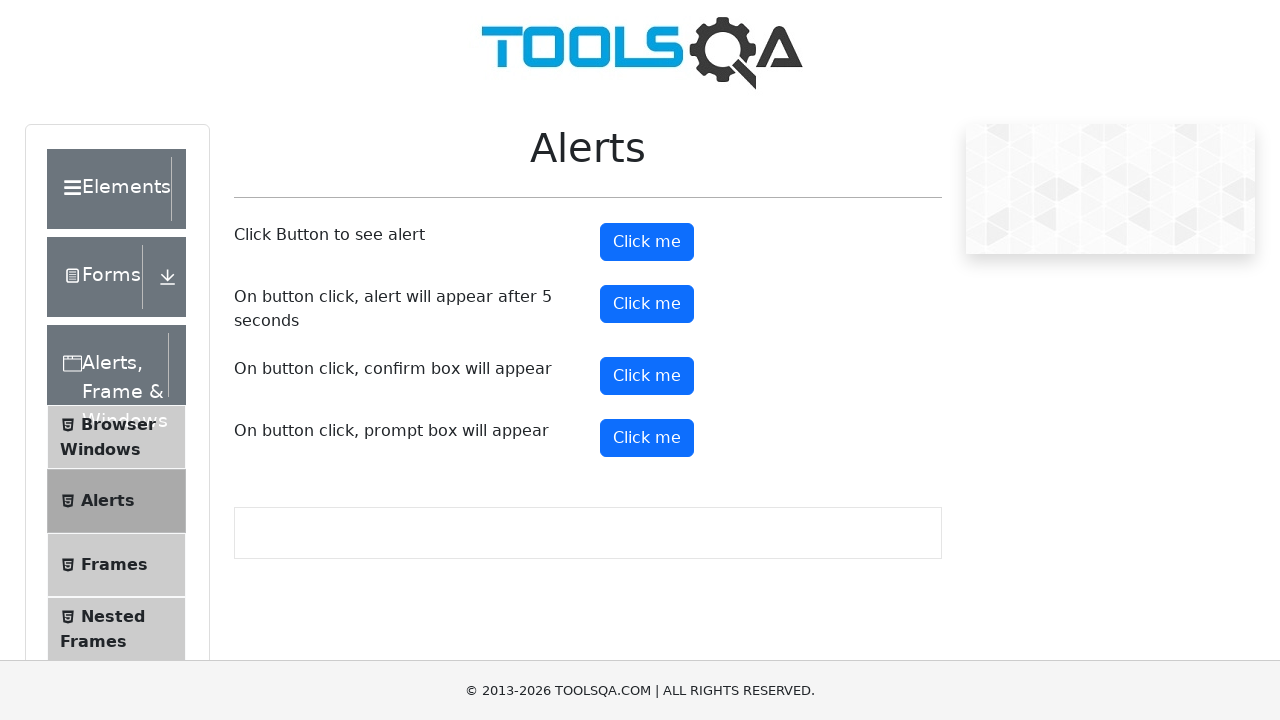

Clicked alert button to trigger JavaScript alert at (647, 242) on #alertButton
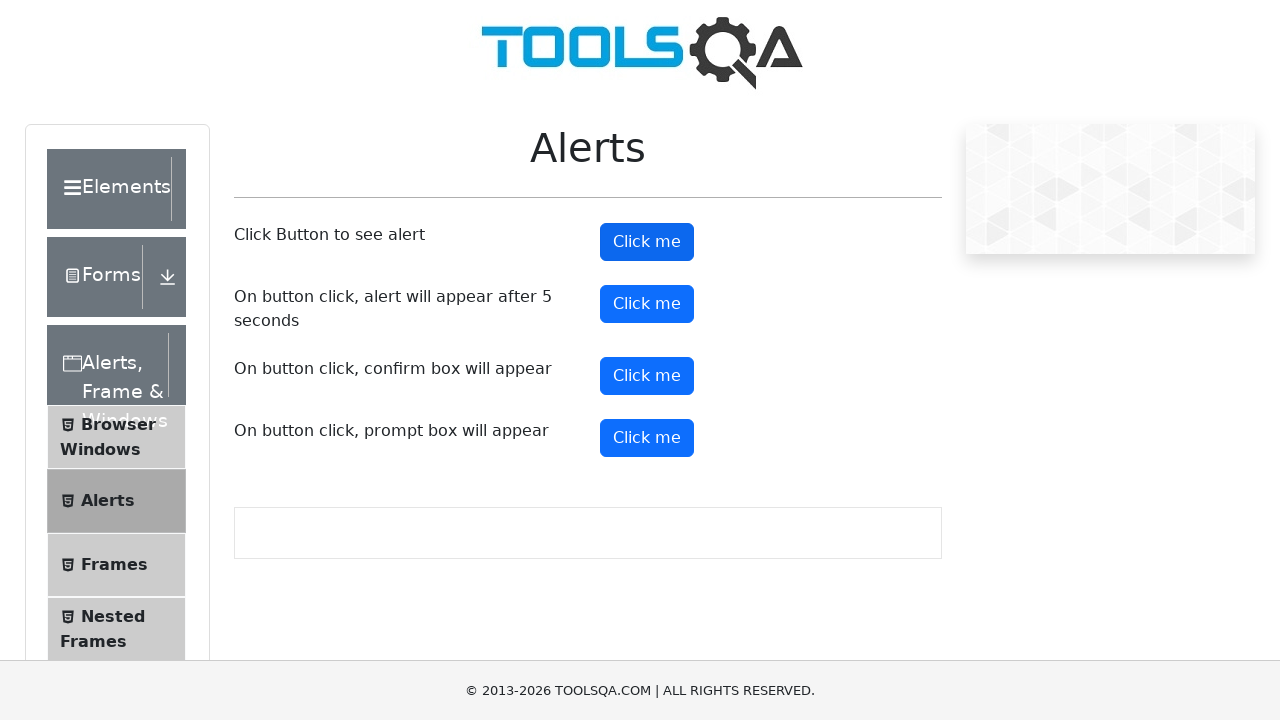

Set up dialog handler to accept alert
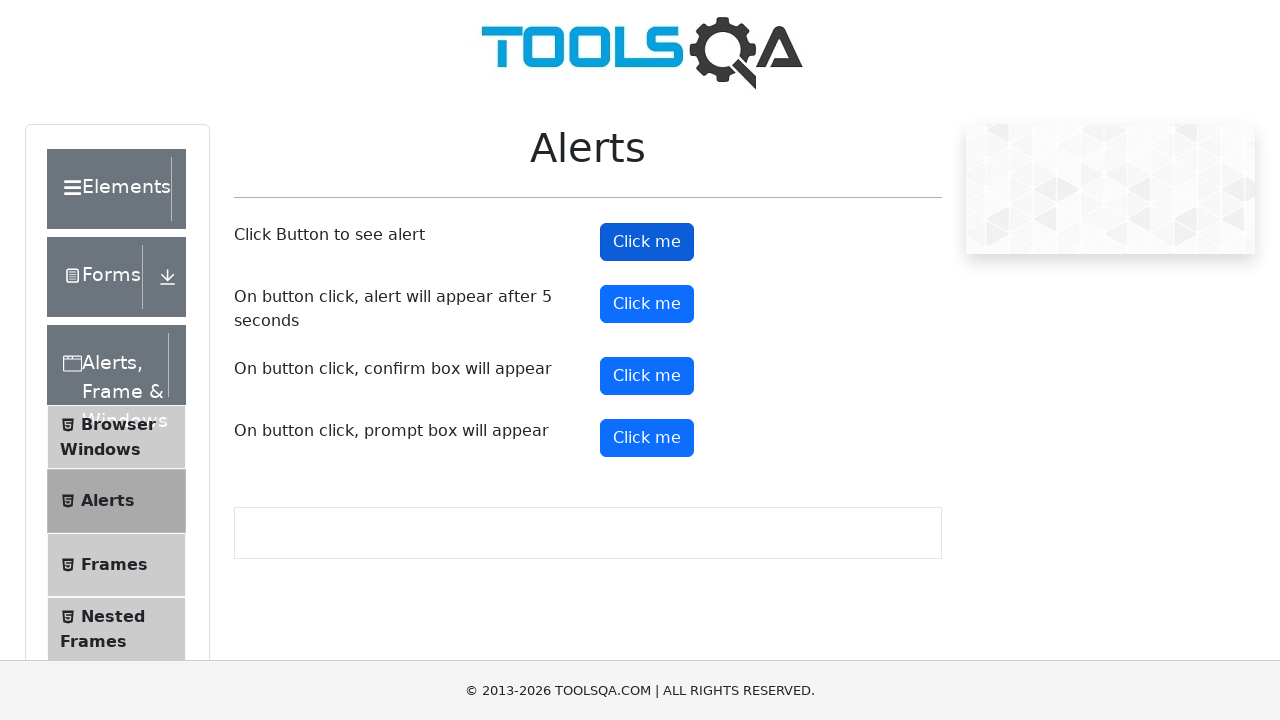

Waited 1000ms for dialog to be processed
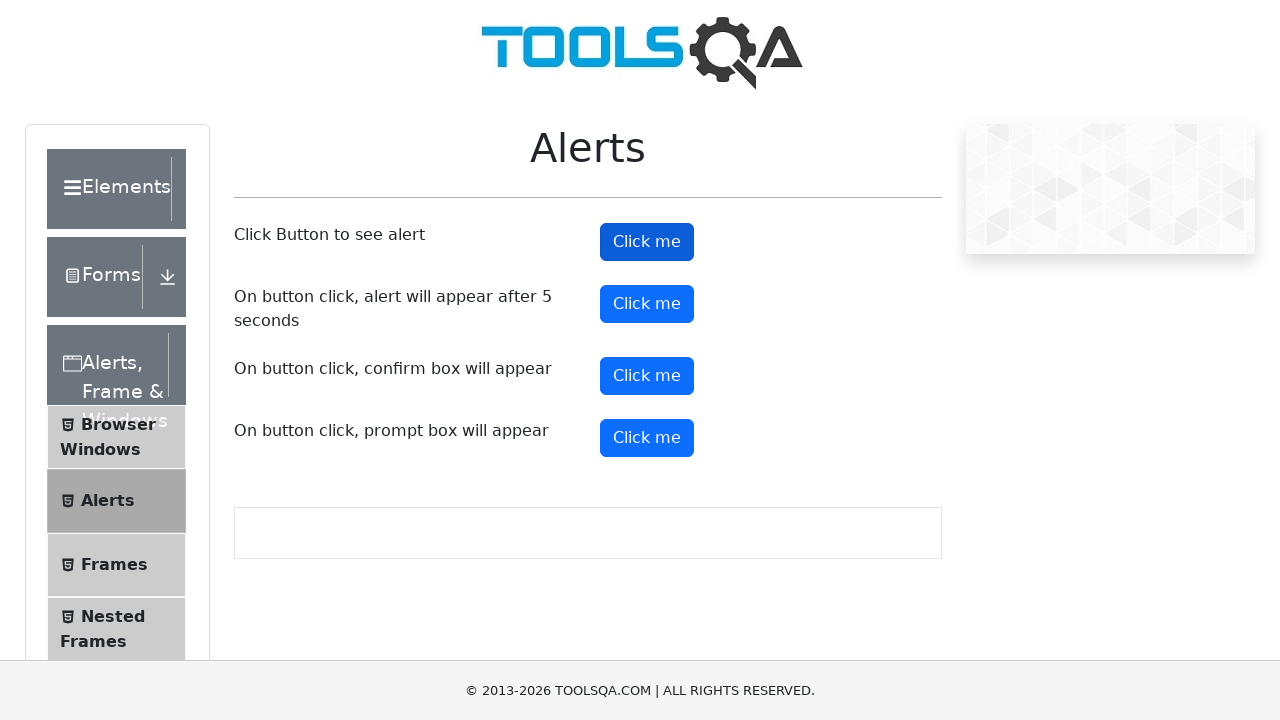

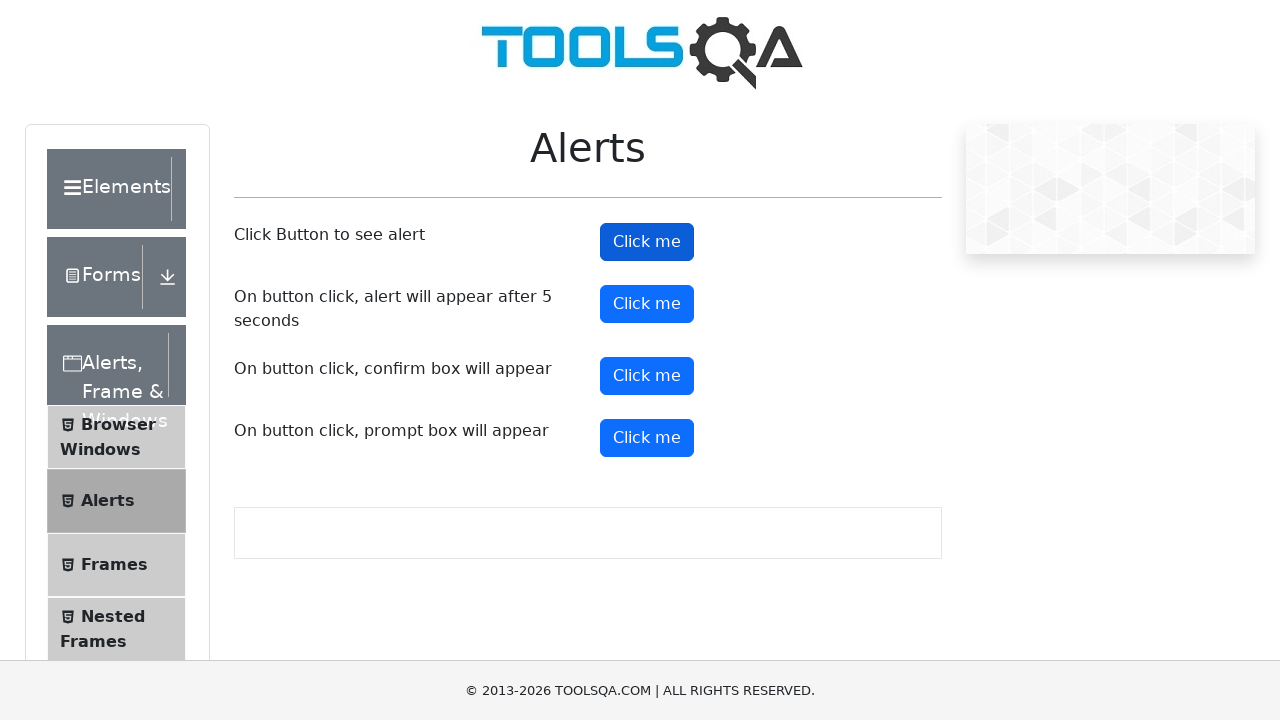